Tests a registration form by filling in personal details including first name, last name, address, email, phone number, selecting gender, checking a hobby checkbox, and selecting a language from a dropdown.

Starting URL: http://demo.automationtesting.in/Register.html

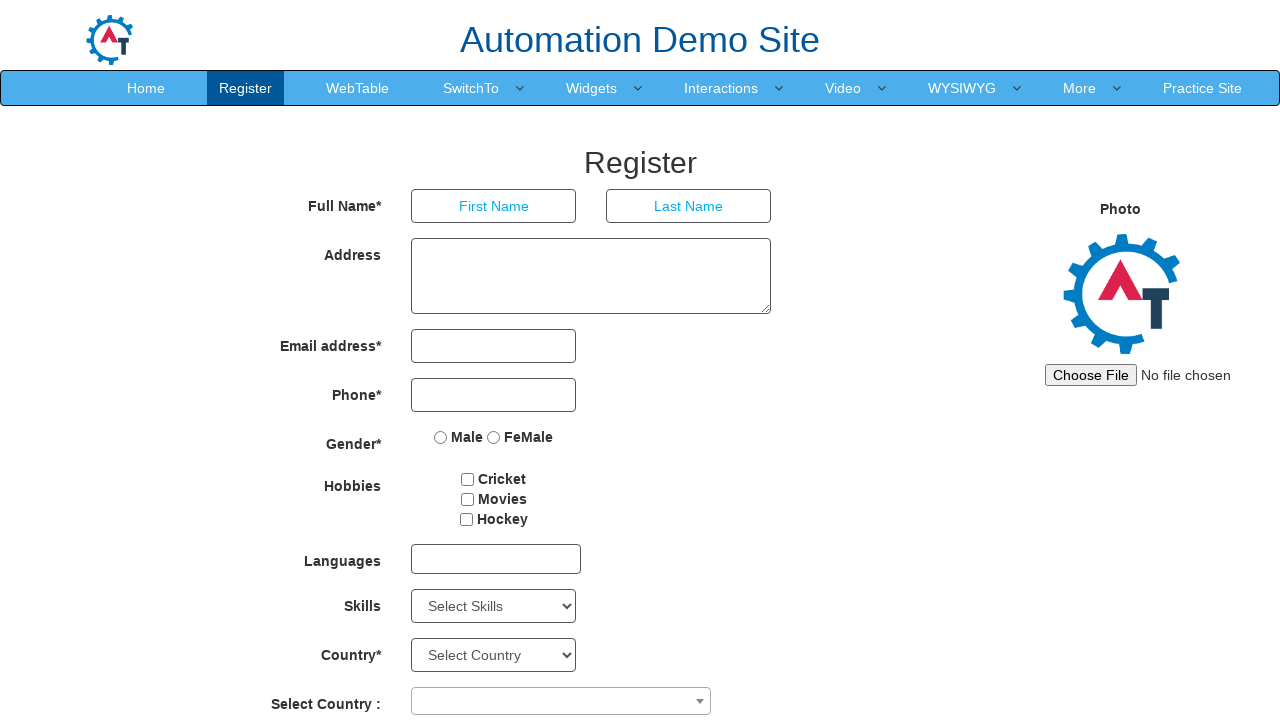

Filled first name field with 'Chaitanya' on //*[@id='basicBootstrapForm']/div[1]/div[1]/input
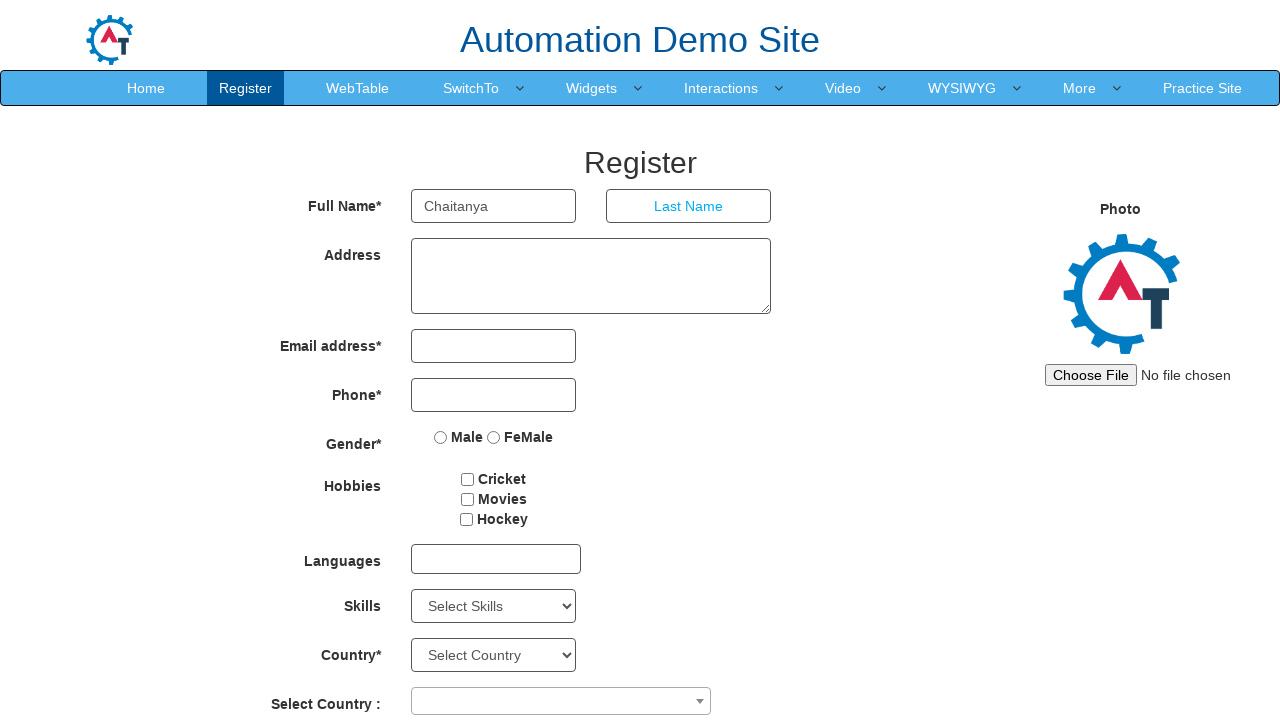

Filled last name field with 'Reddy' on //*[@id='basicBootstrapForm']/div[1]/div[2]/input
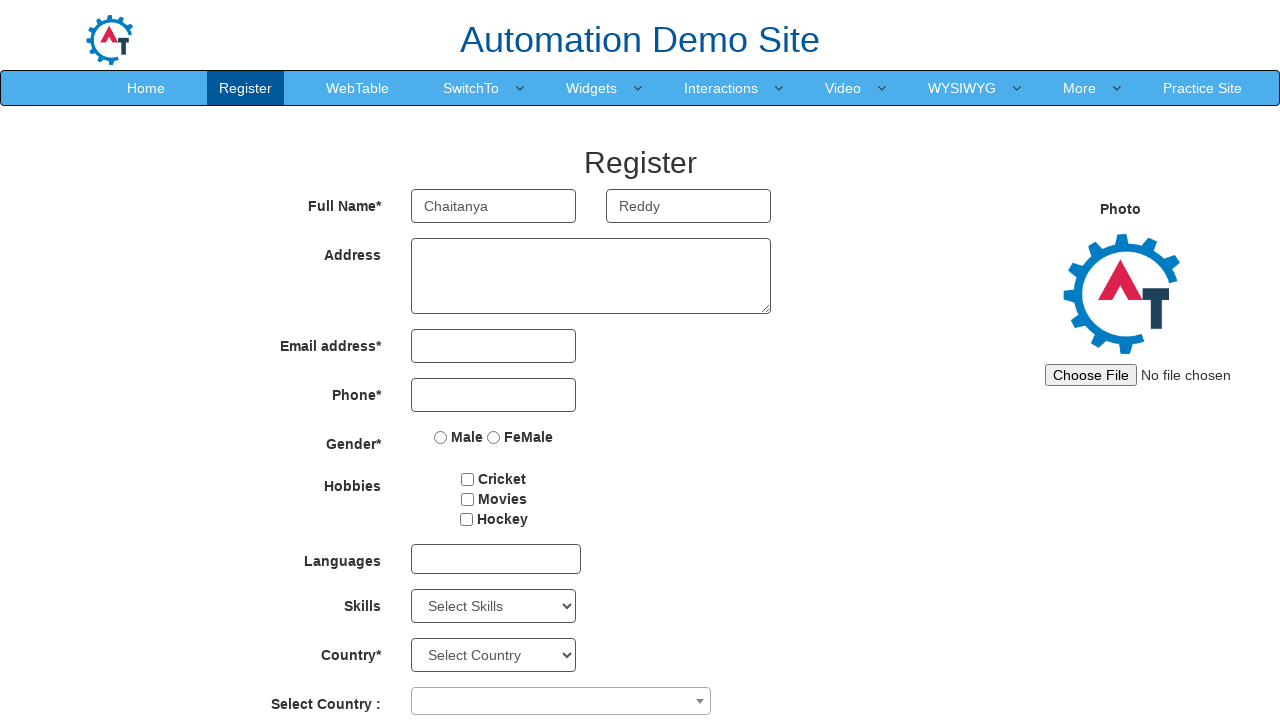

Filled address field with 'Kurnool, Andhra pradesh' on //*[@id='basicBootstrapForm']/div[2]/div/textarea
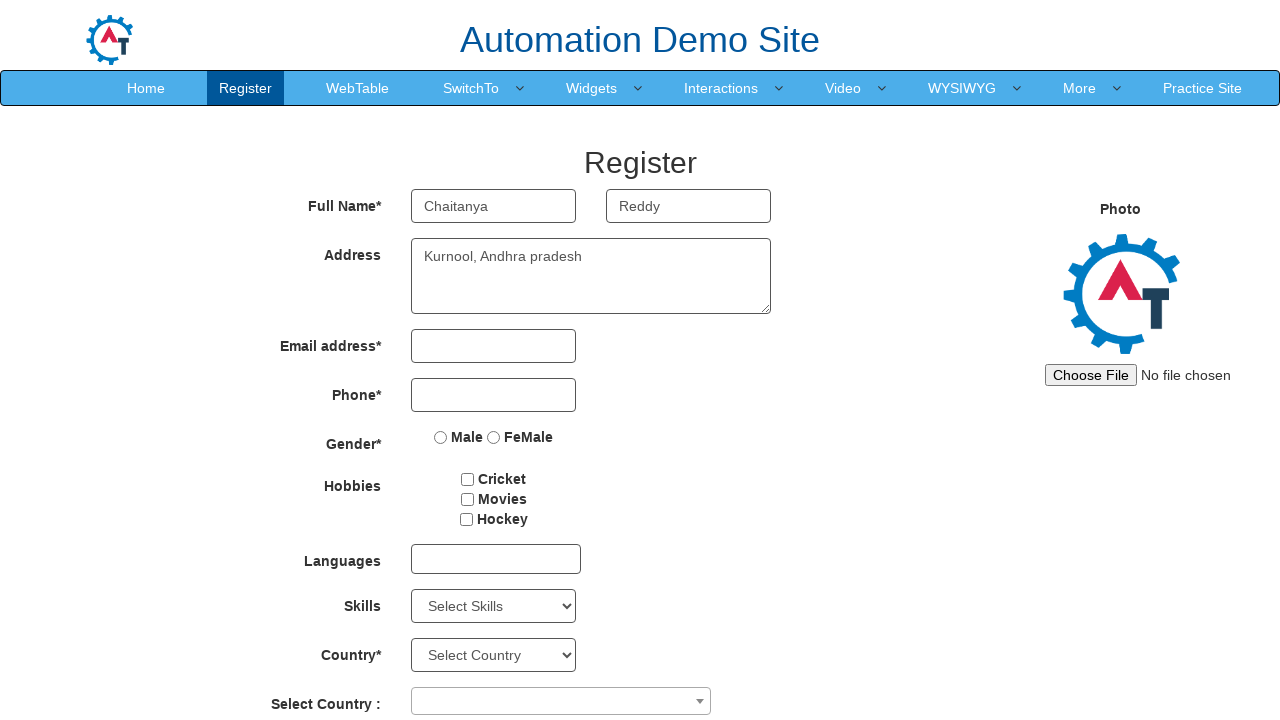

Filled email field with 'vcreddy112@gmail.com' on //*[@id='eid']/input
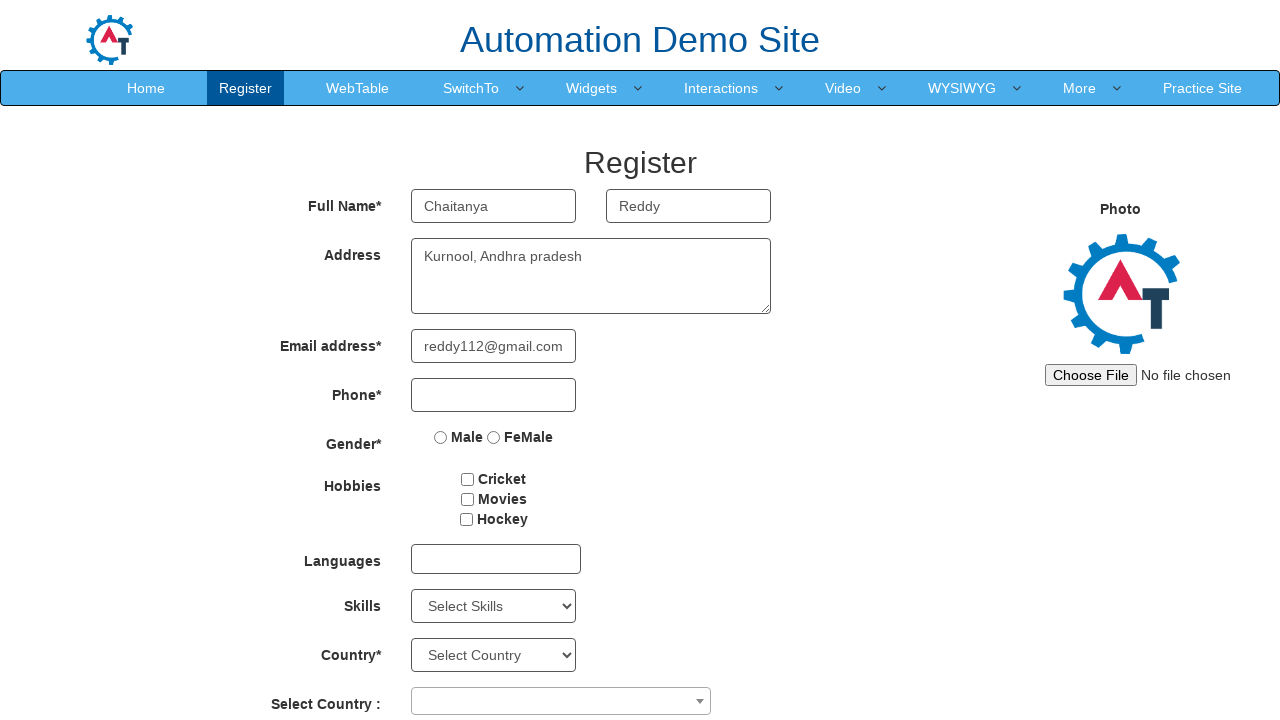

Filled phone number field with '9912345678' on //*[@id='basicBootstrapForm']/div[4]/div/input
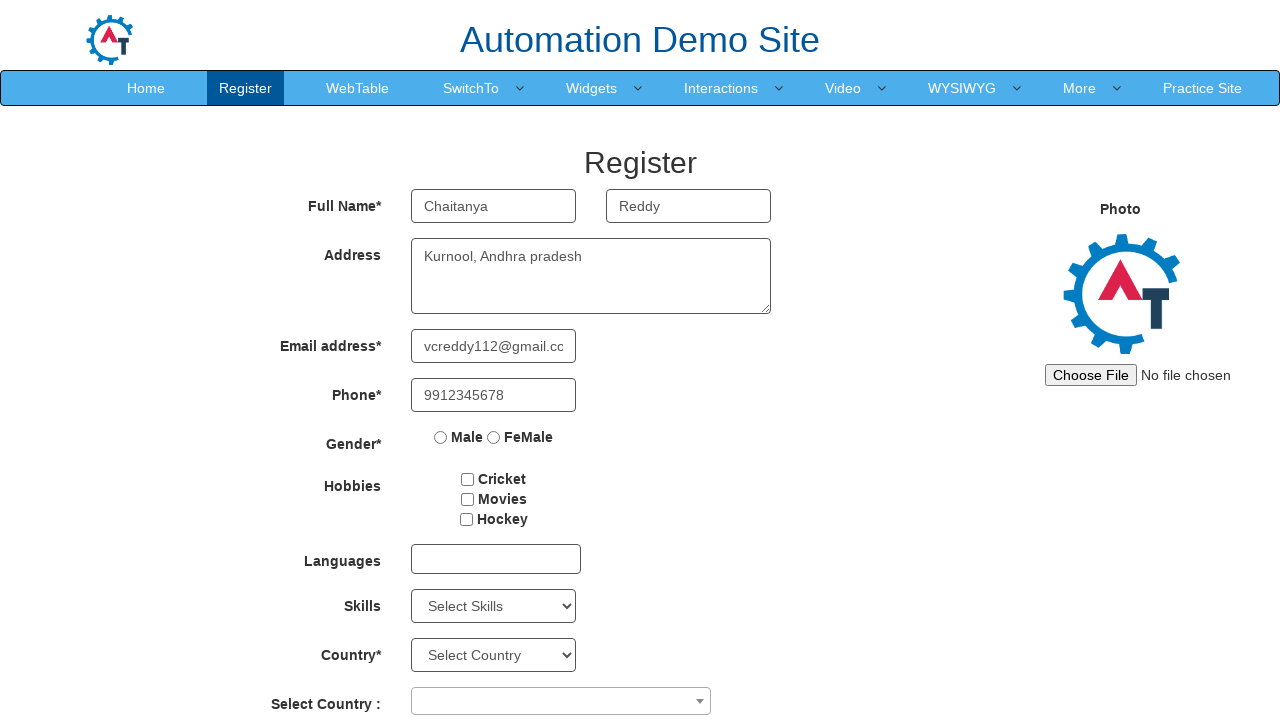

Selected gender radio button at (441, 437) on input[name='radiooptions']
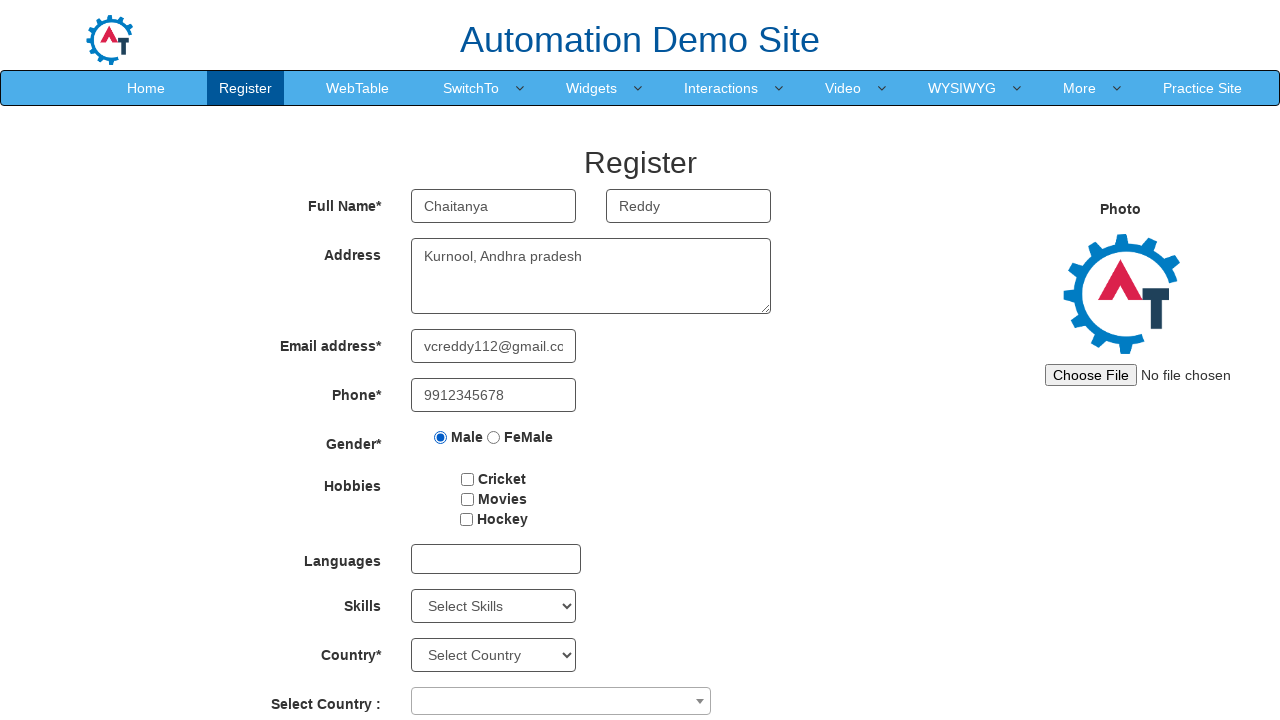

Checked hobby checkbox at (467, 499) on #checkbox2
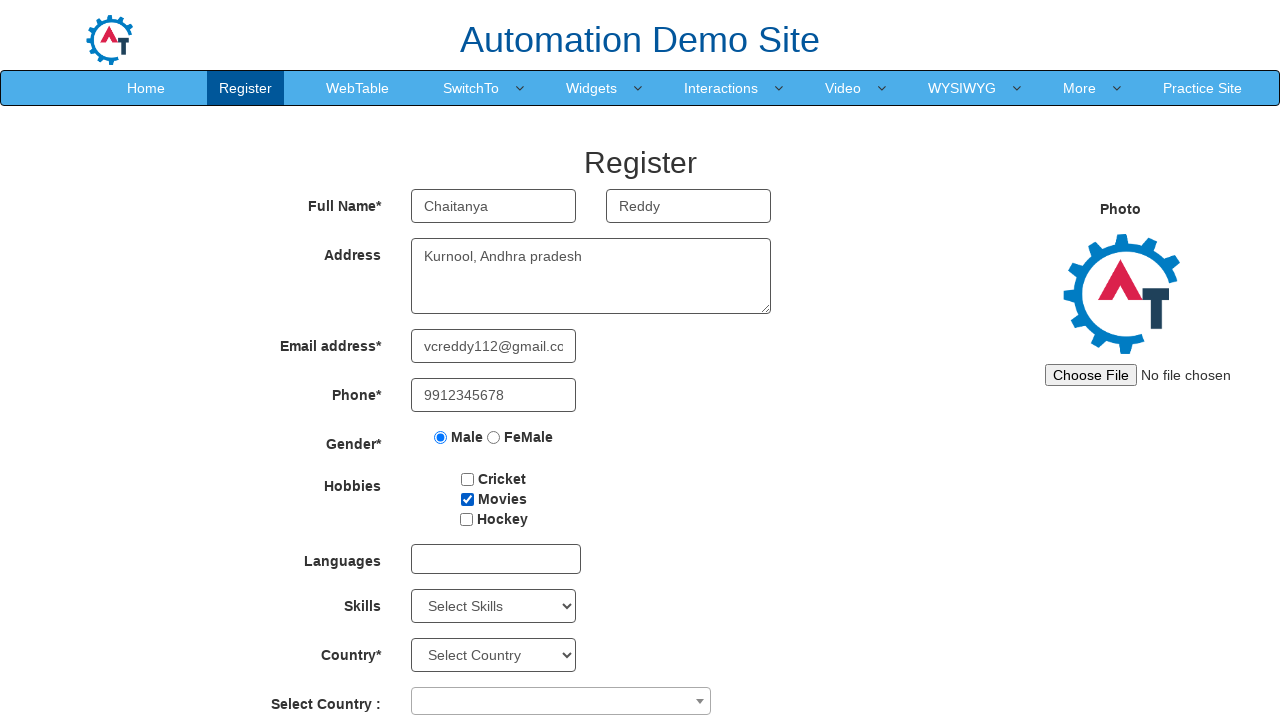

Clicked language dropdown to open options at (496, 559) on #msdd
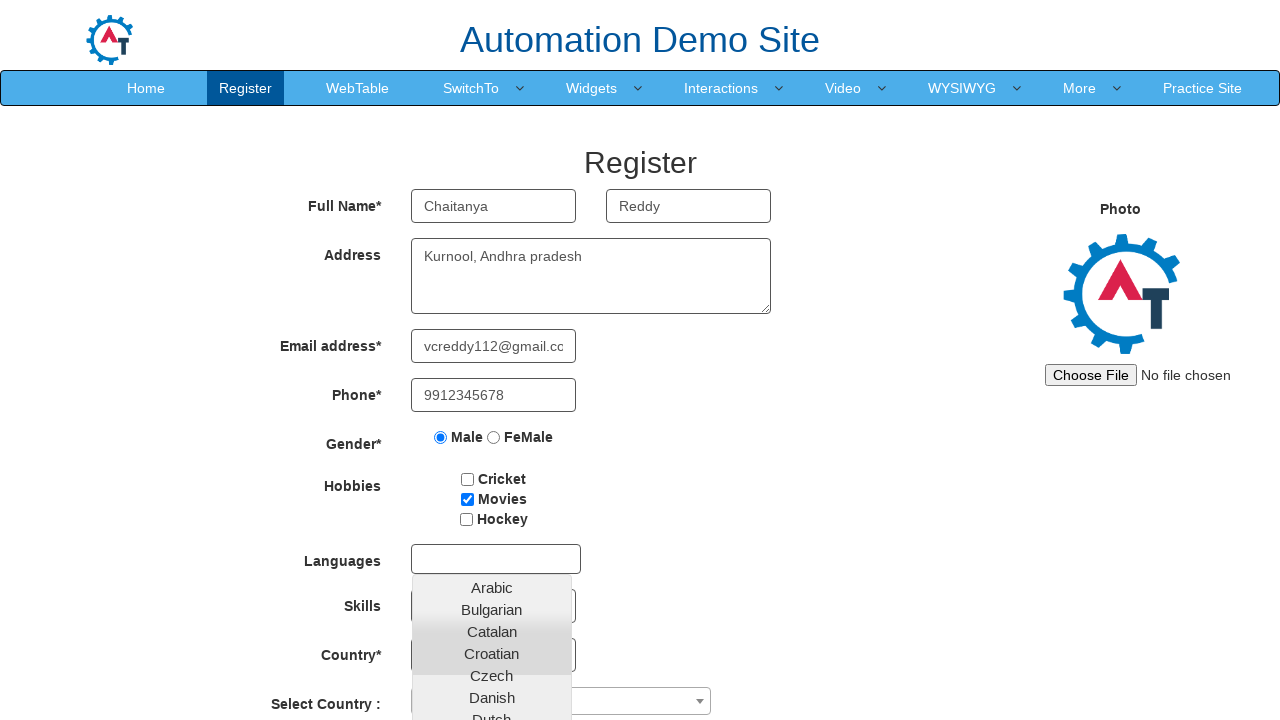

Selected 'English' from language dropdown at (492, 457) on text=English
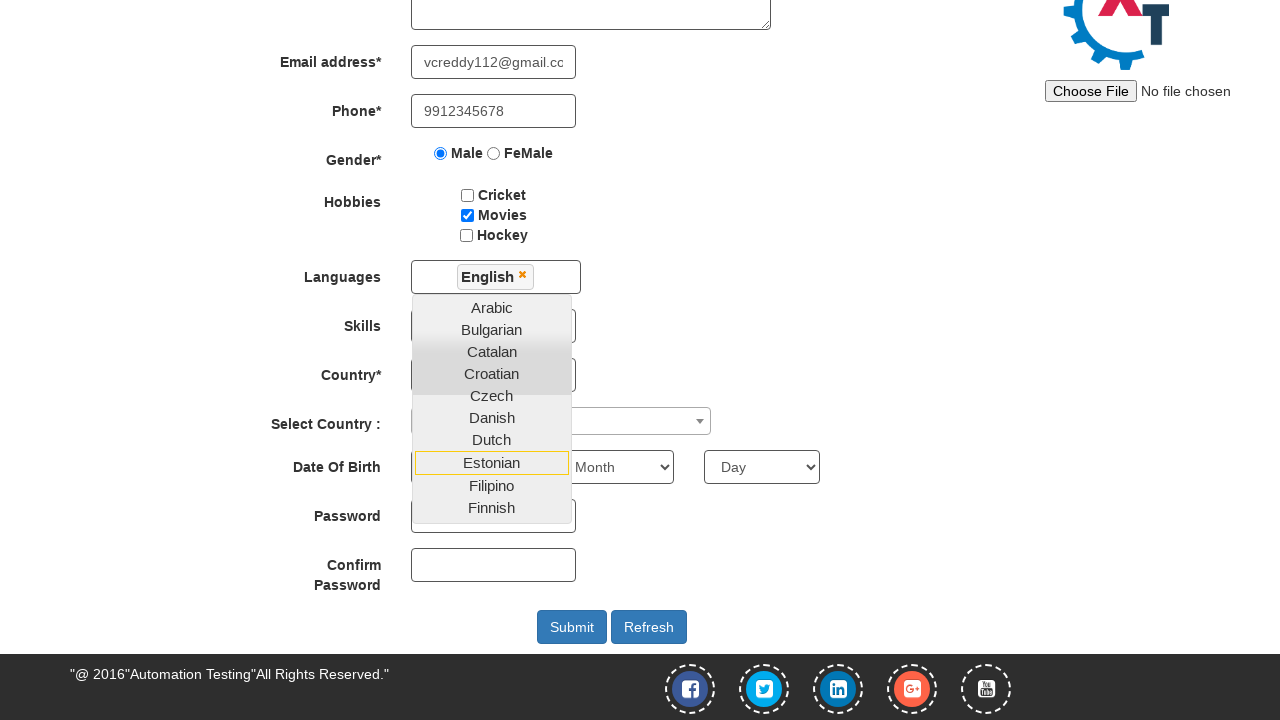

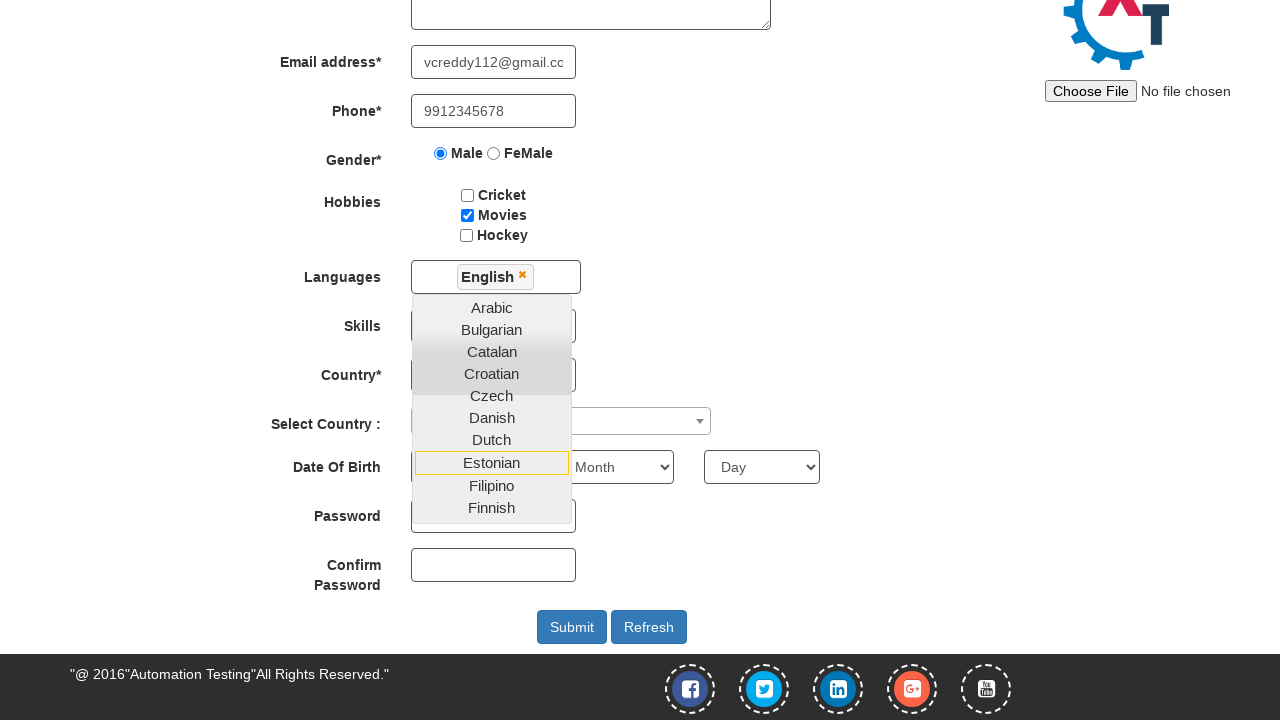